Tests table sorting functionality by clicking on a column header and verifying the table content changes. The test interacts with a table by counting columns/rows and clicking to sort by a specific column.

Starting URL: https://training-support.net/webelements/tables

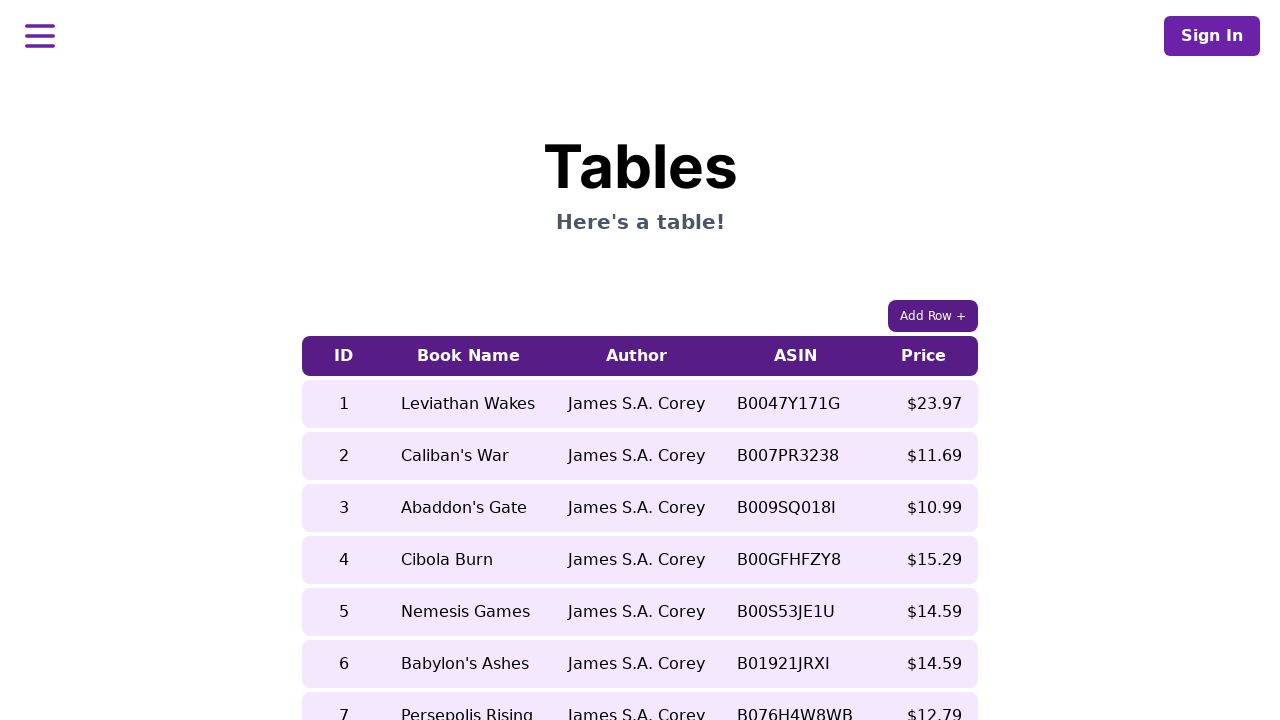

Table with class 'table-auto' loaded
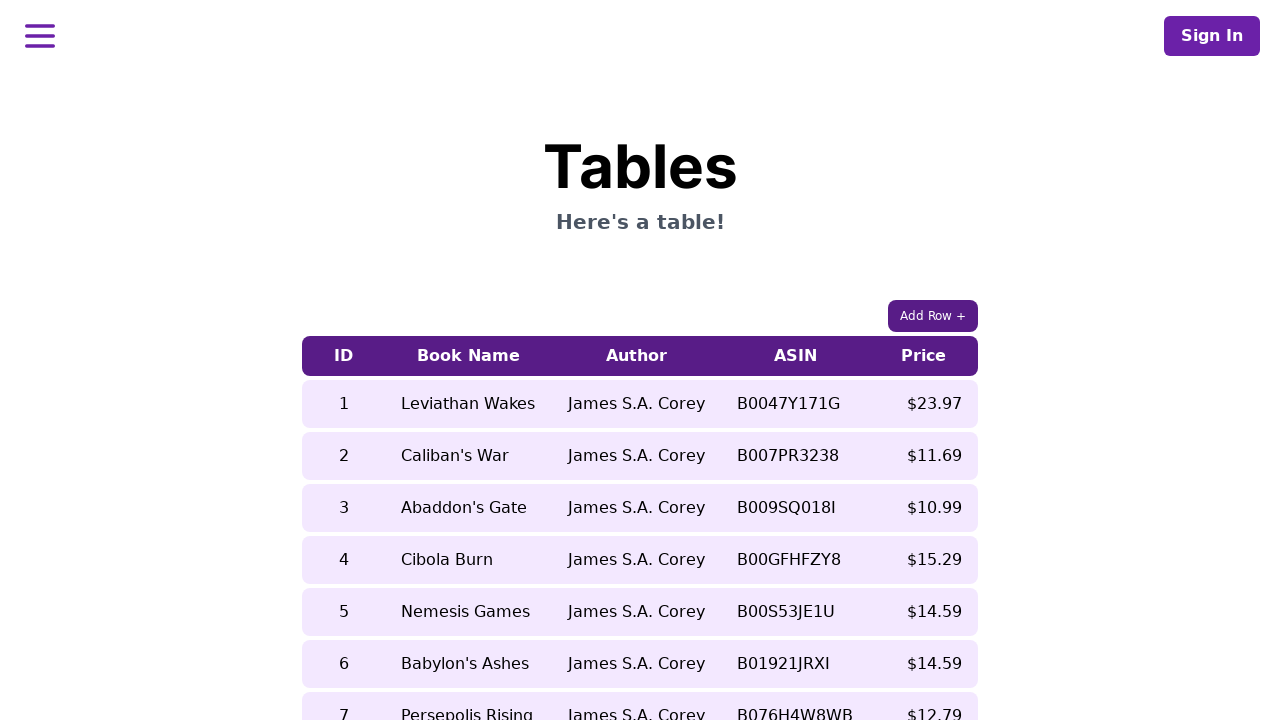

Retrieved table columns: 5 columns found
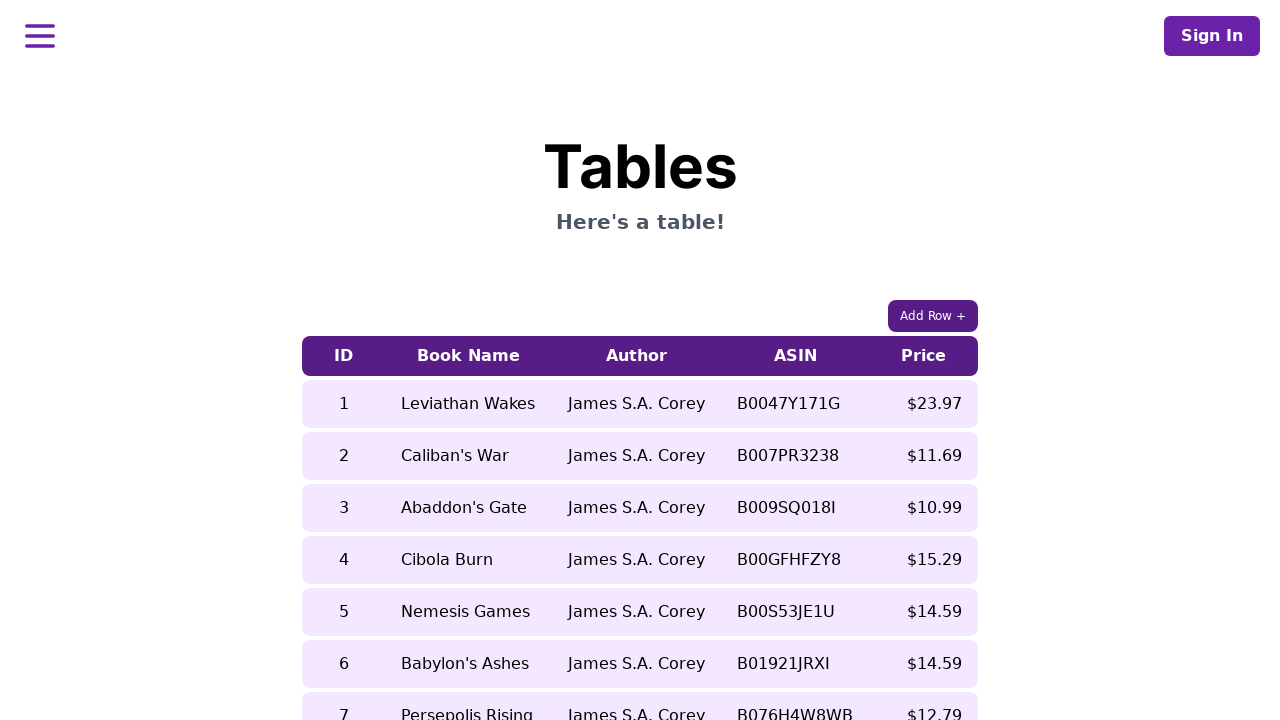

Retrieved table rows: 9 rows found
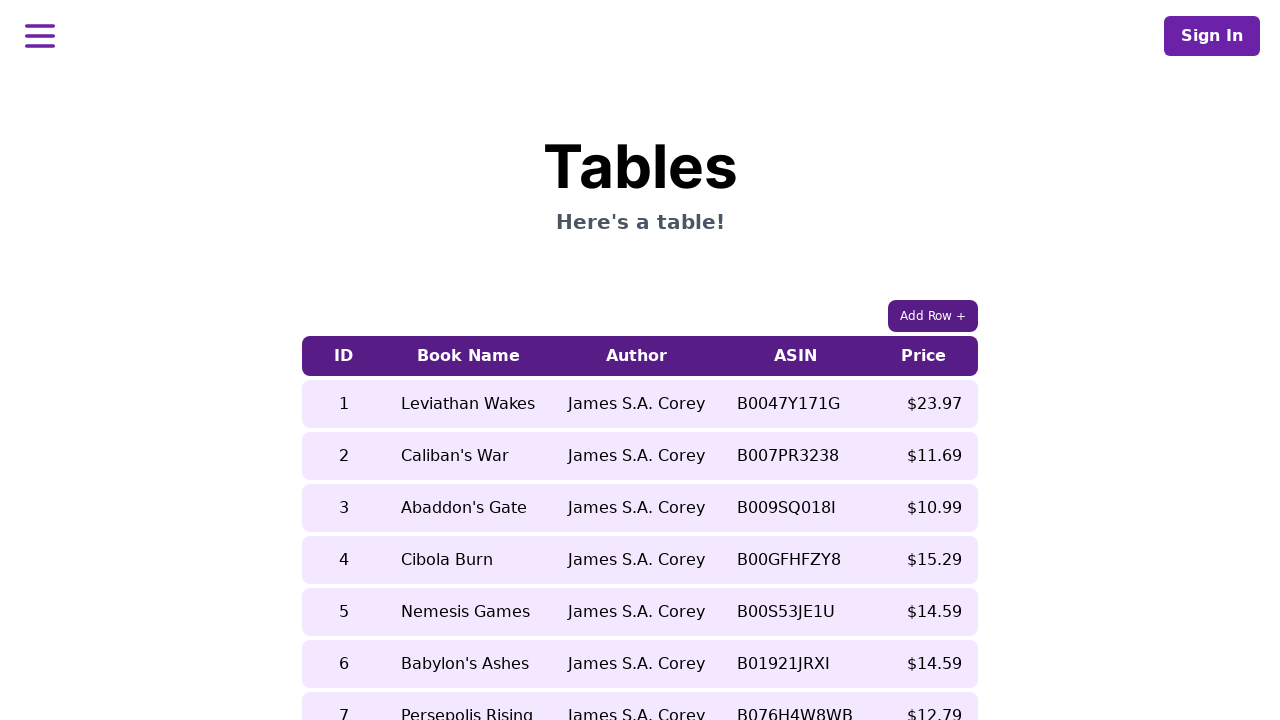

Retrieved cell value before sorting from row 5, column 2: 'Nemesis Games'
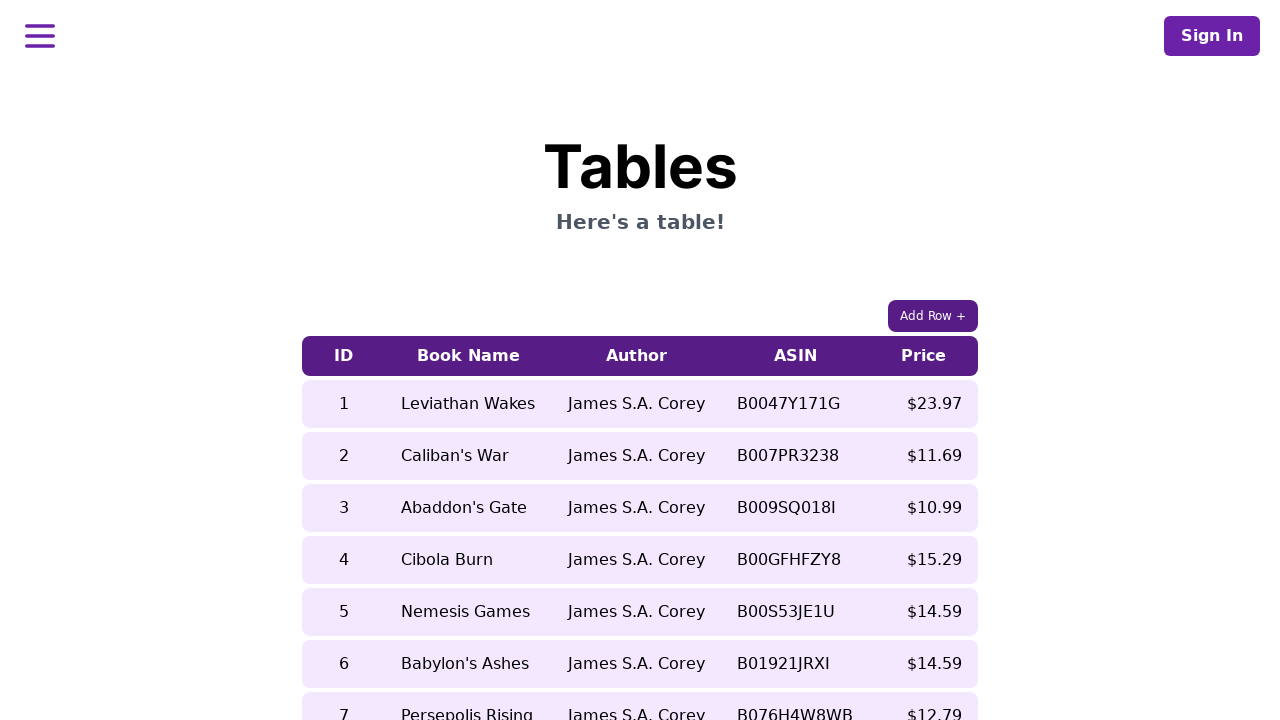

Clicked on 5th column header to sort table at (924, 356) on xpath=//table[contains(@class, 'table-auto')]/thead/tr/th[5]
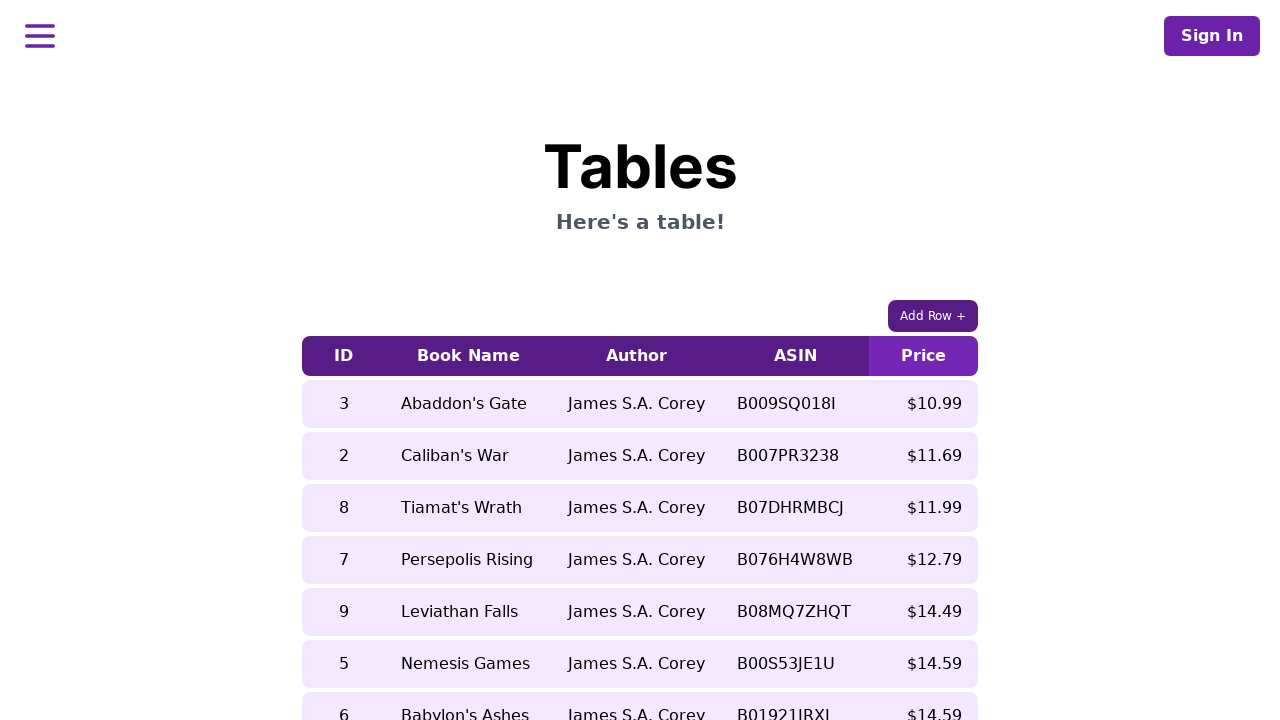

Waited 500ms for sorting to complete
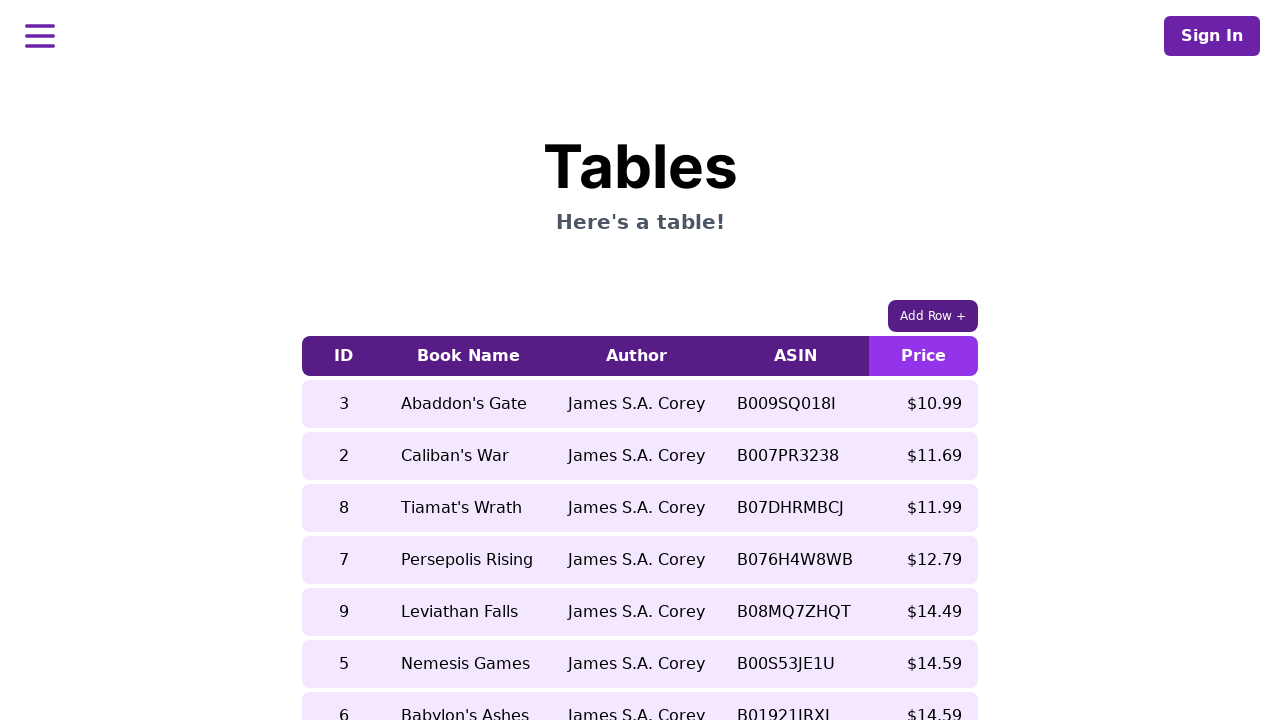

Retrieved cell value after sorting from row 5, column 2: 'Leviathan Falls'
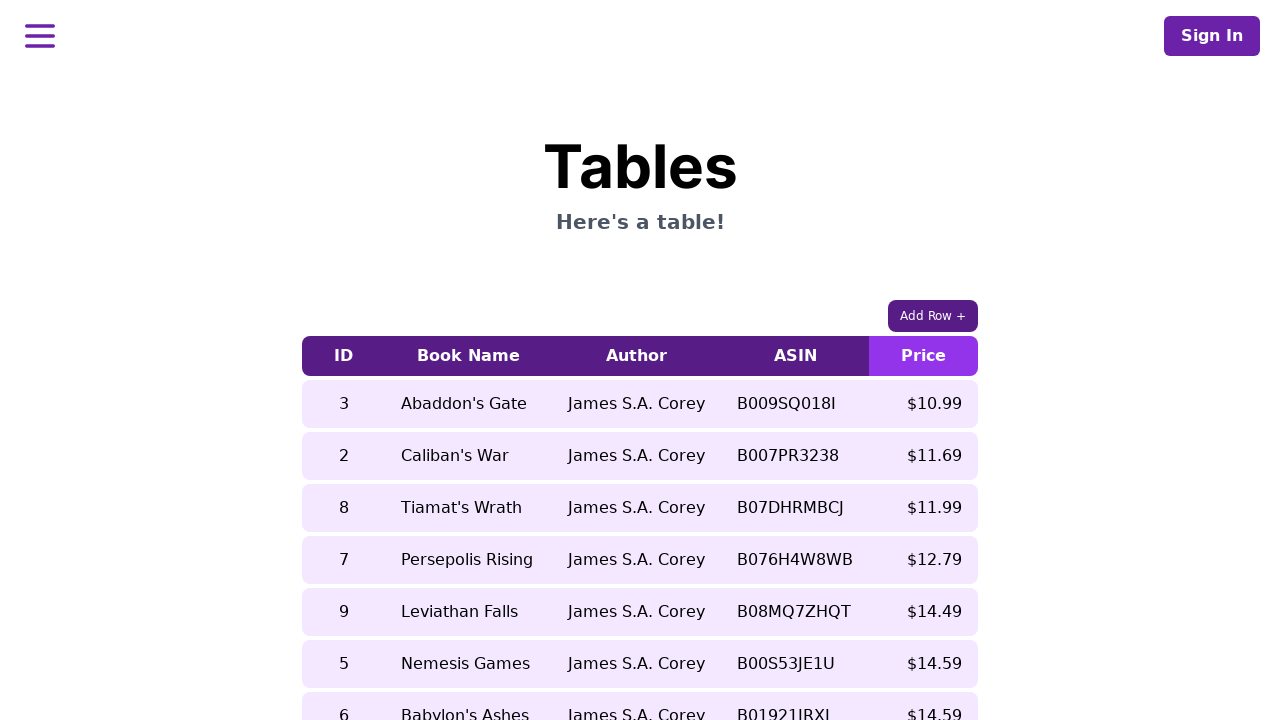

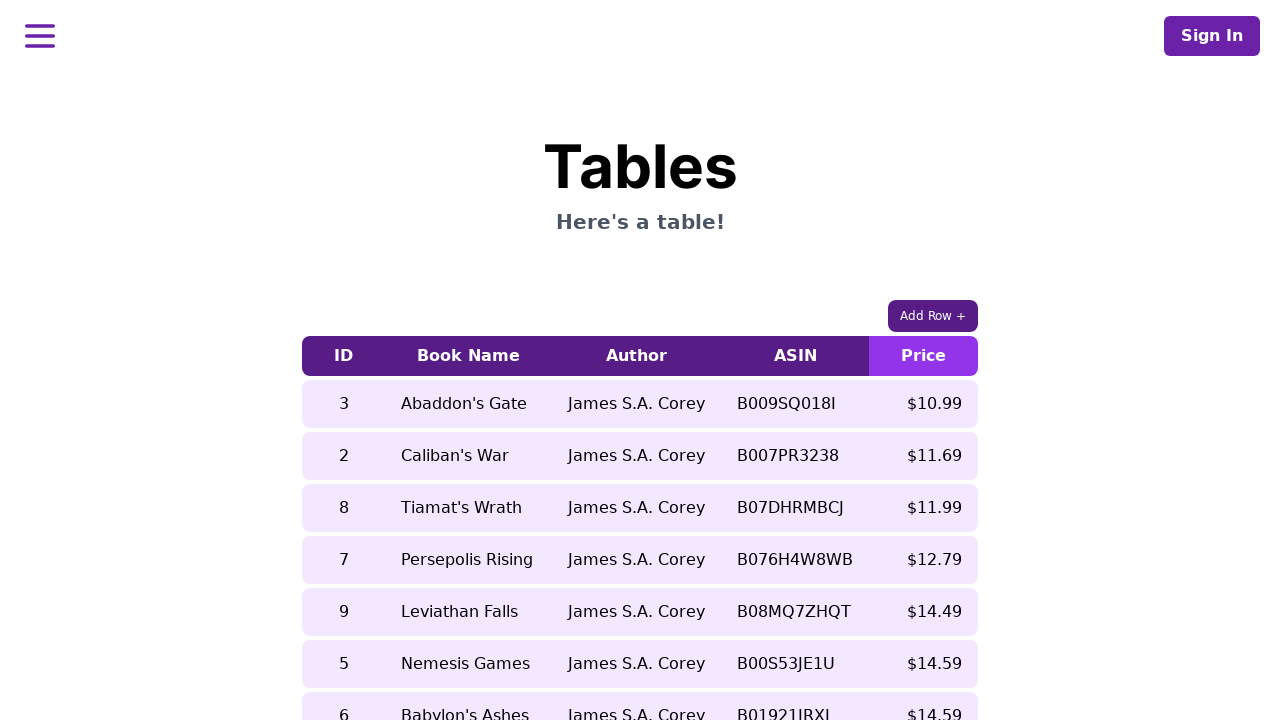